Tests multi-window handling by opening a new tab, navigating to a courses page to extract a course name, then switching back to fill a form field with that course name

Starting URL: https://rahulshettyacademy.com/angularpractice/

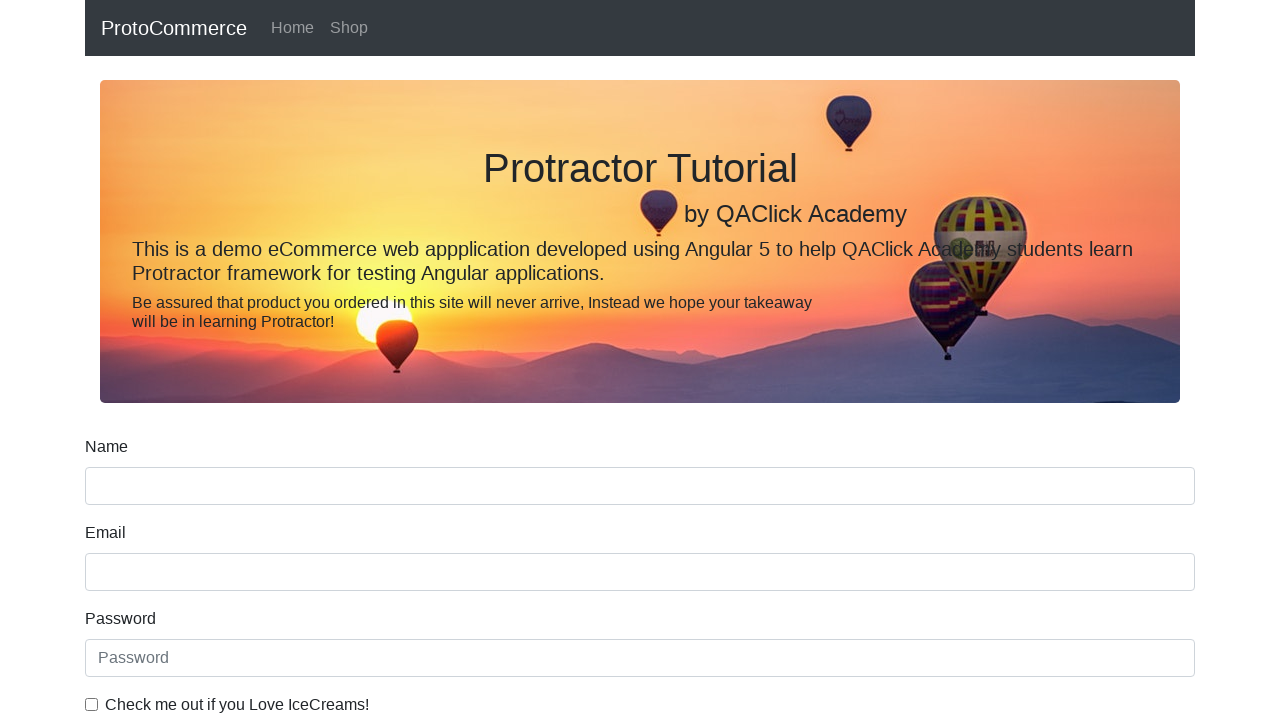

Stored current page context
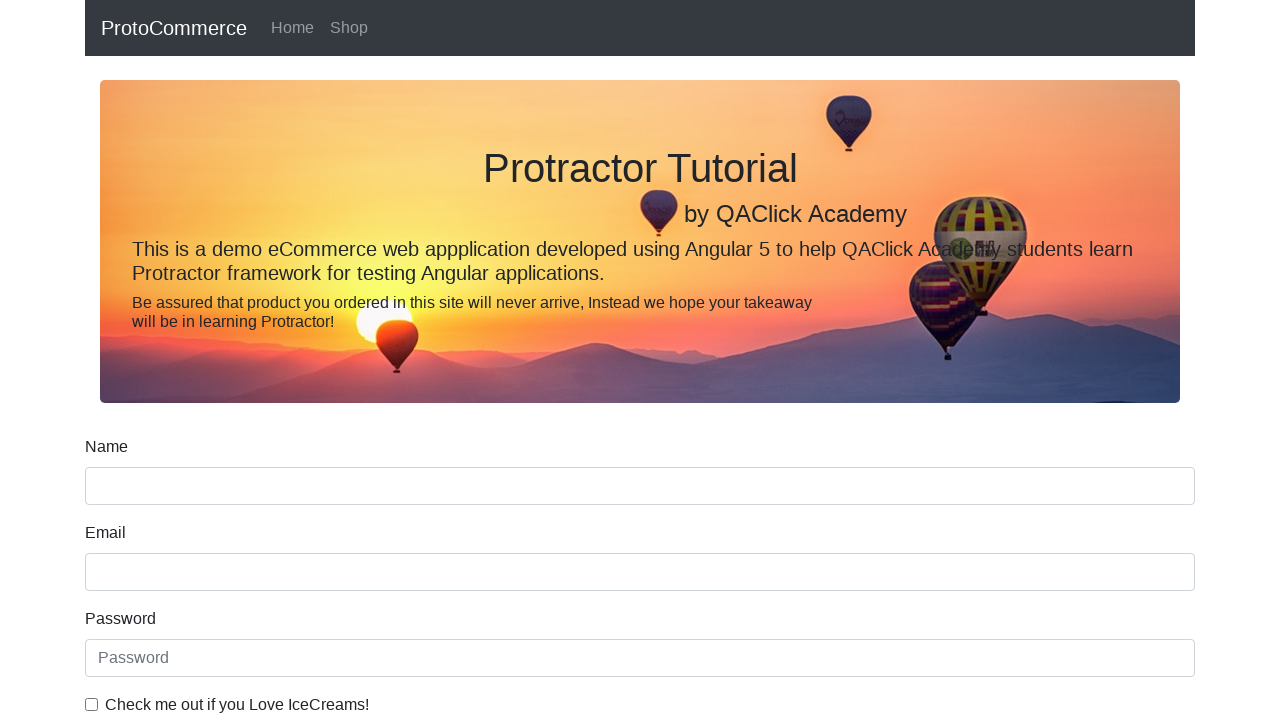

Opened a new tab
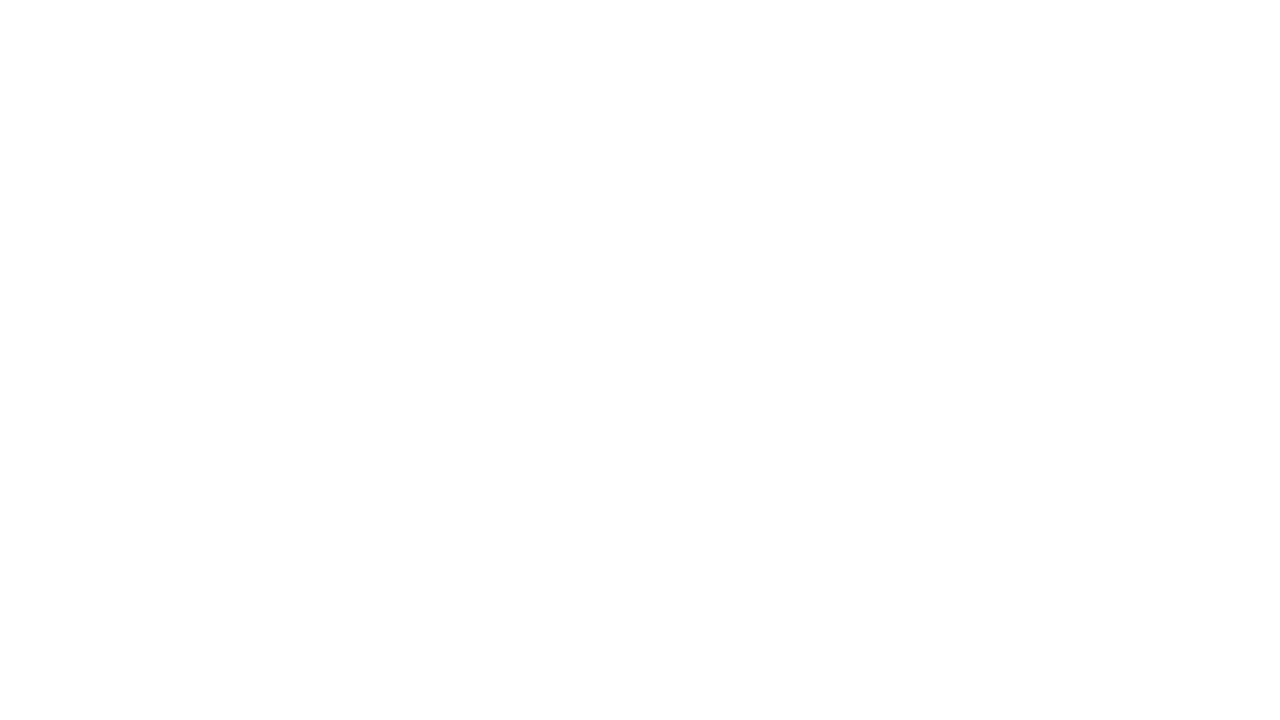

Navigated to courses page in new tab
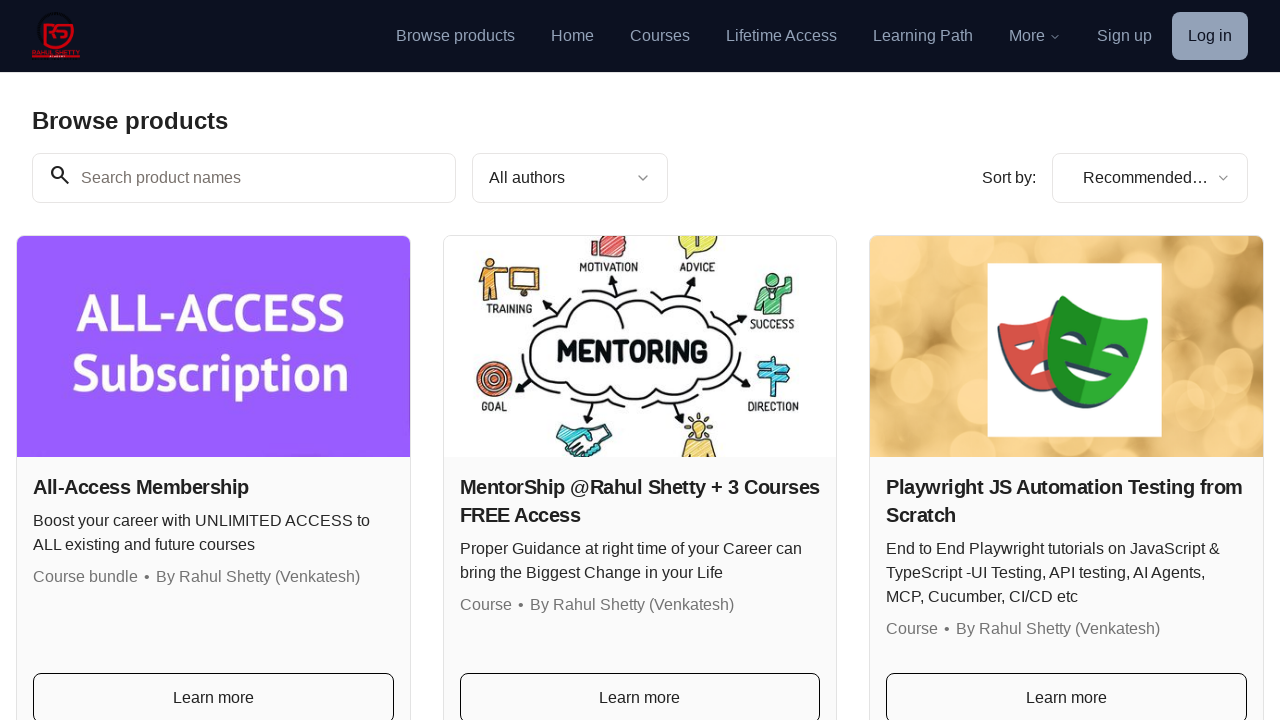

Located all course elements on courses page
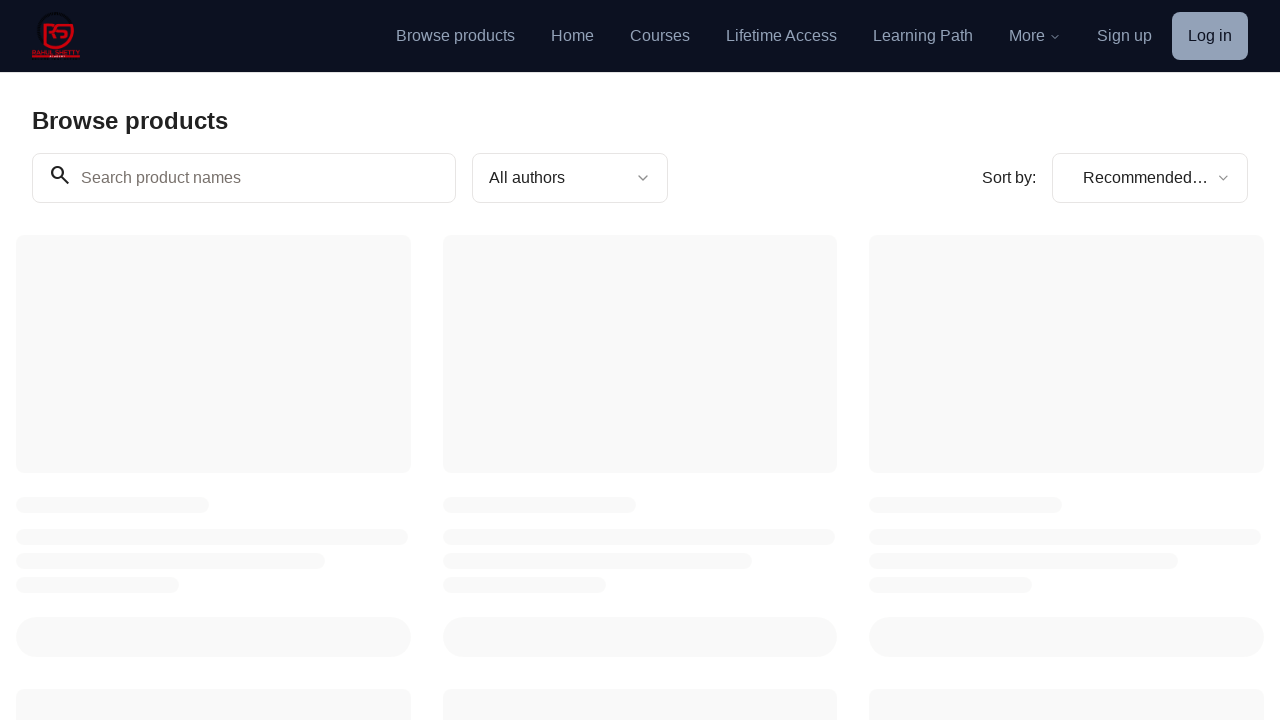

Less than 3 courses found, using fallback course name: 'Sample Course Name'
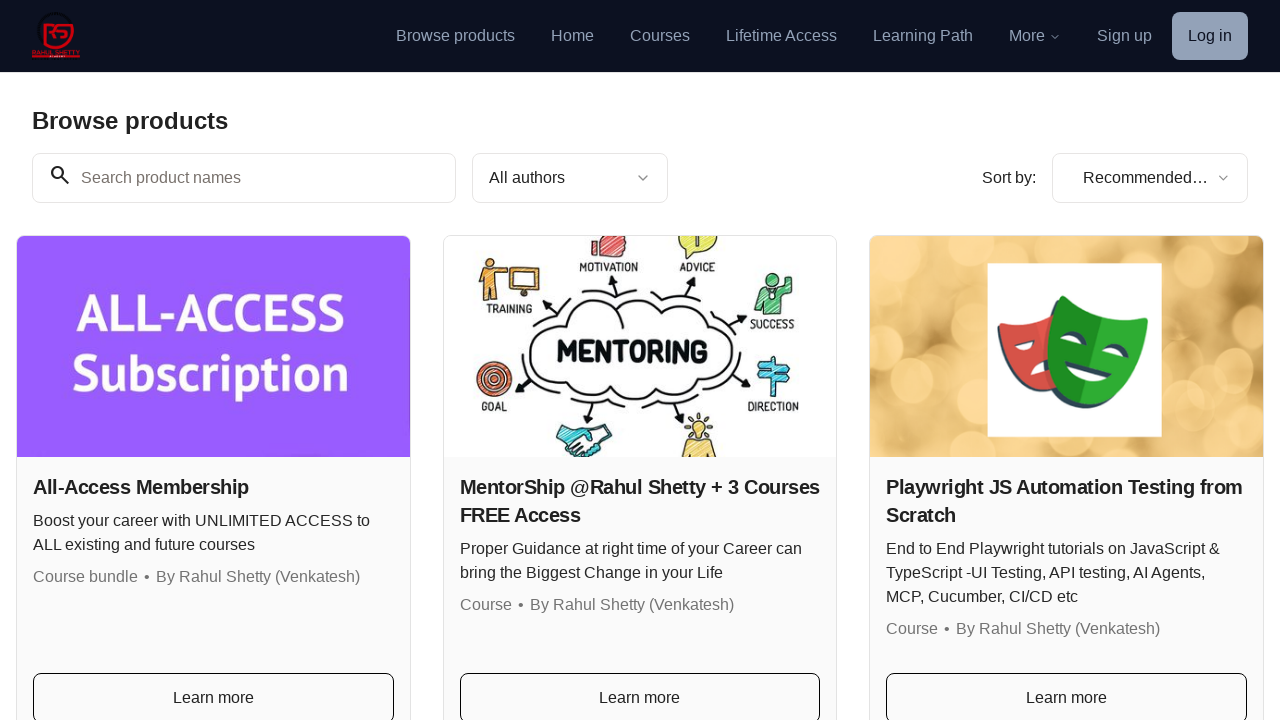

Closed the new tab with courses page
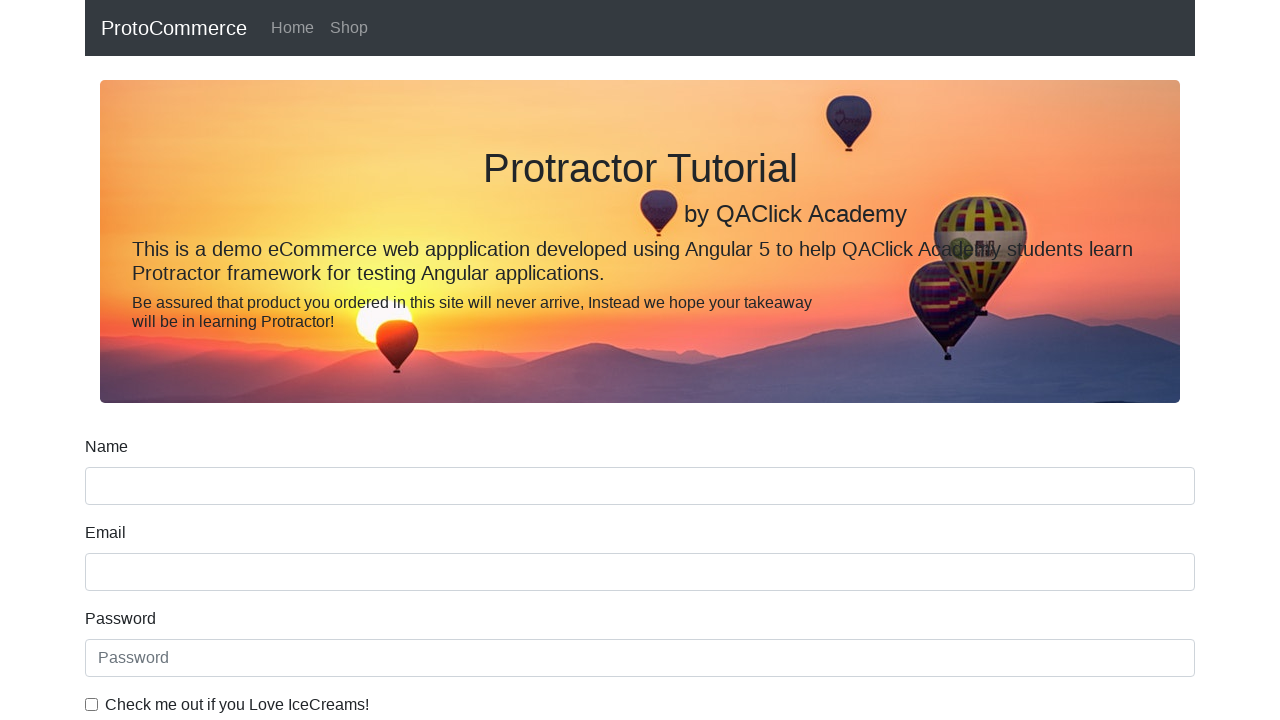

Filled name field with course name: 'Sample Course Name' on //div[@class='form-group']//input[@name='name']
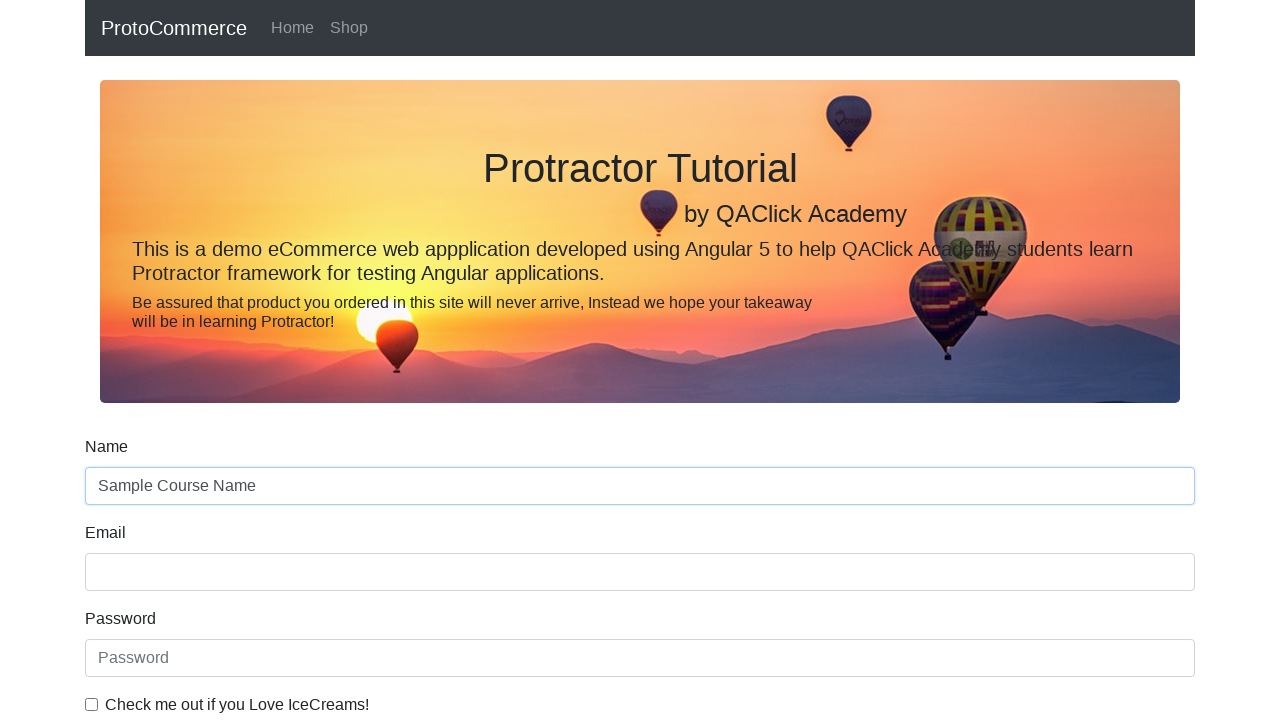

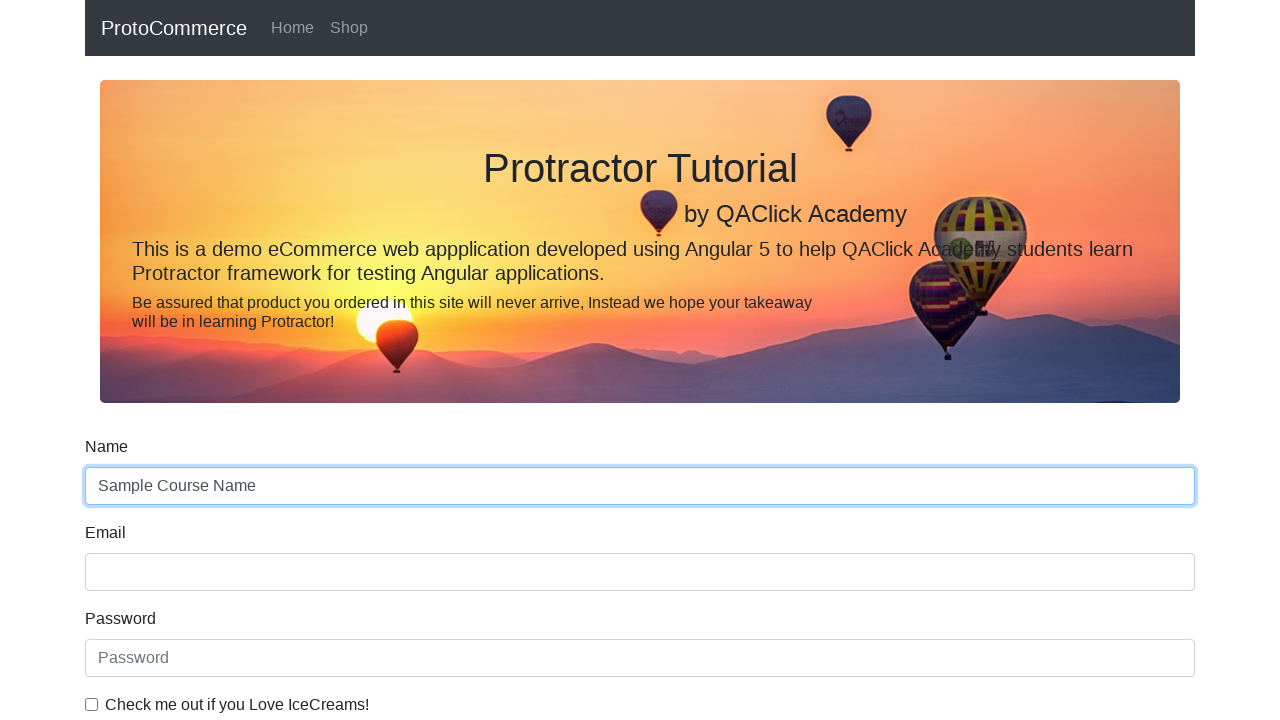